Tests dropdown functionality by clicking a dropdown button and then clicking a Facebook link that appears after waiting

Starting URL: http://omayo.blogspot.com

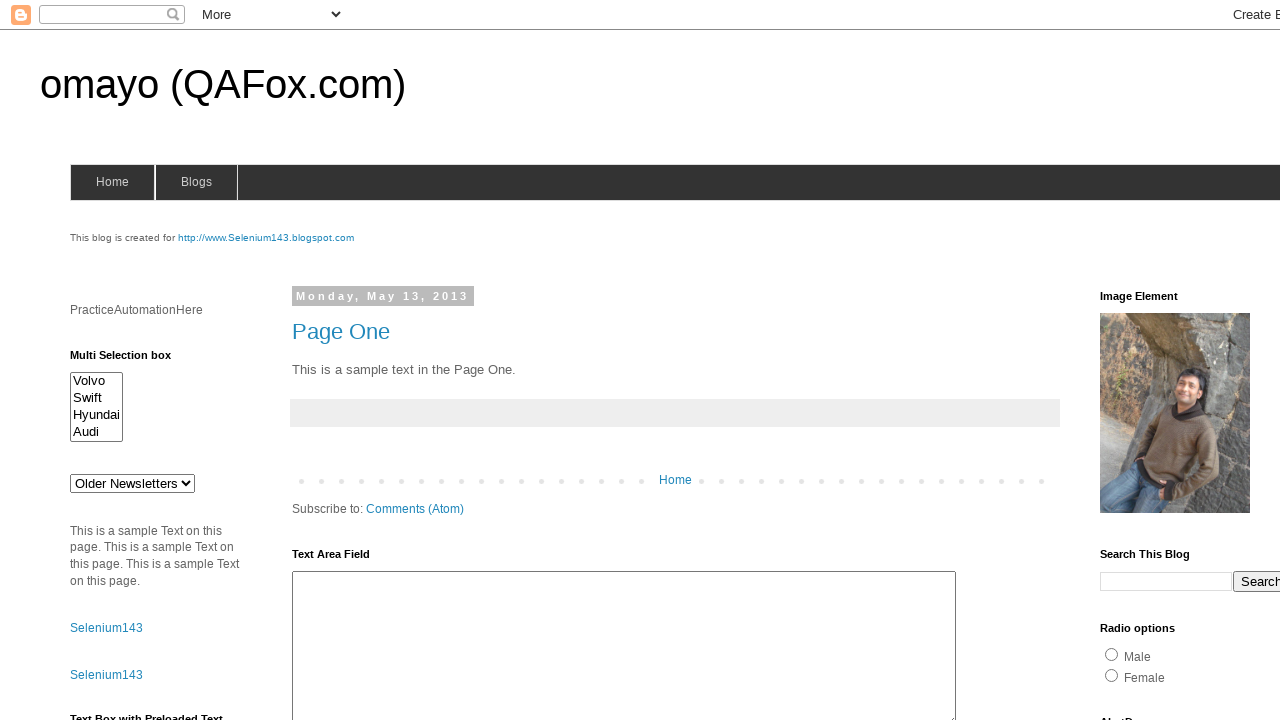

Clicked dropdown button to reveal options at (1227, 360) on xpath=//button[contains(text(),'Dropdown')]
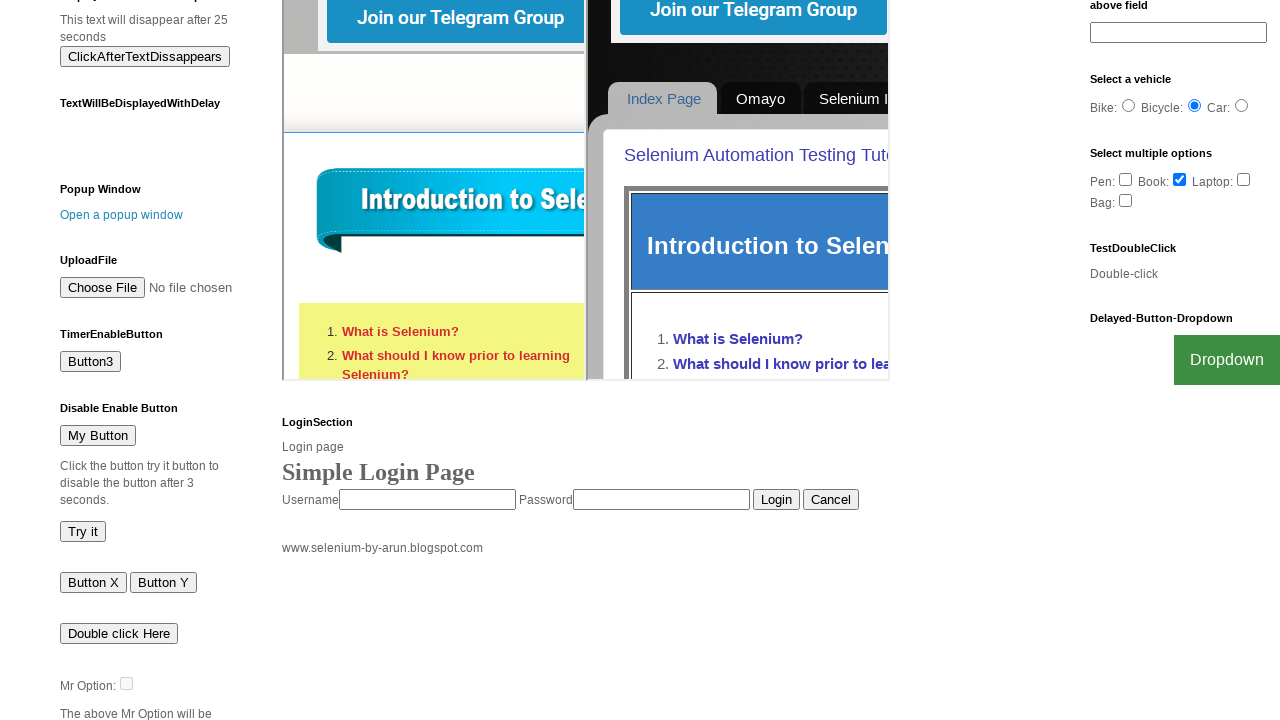

Facebook link appeared in dropdown
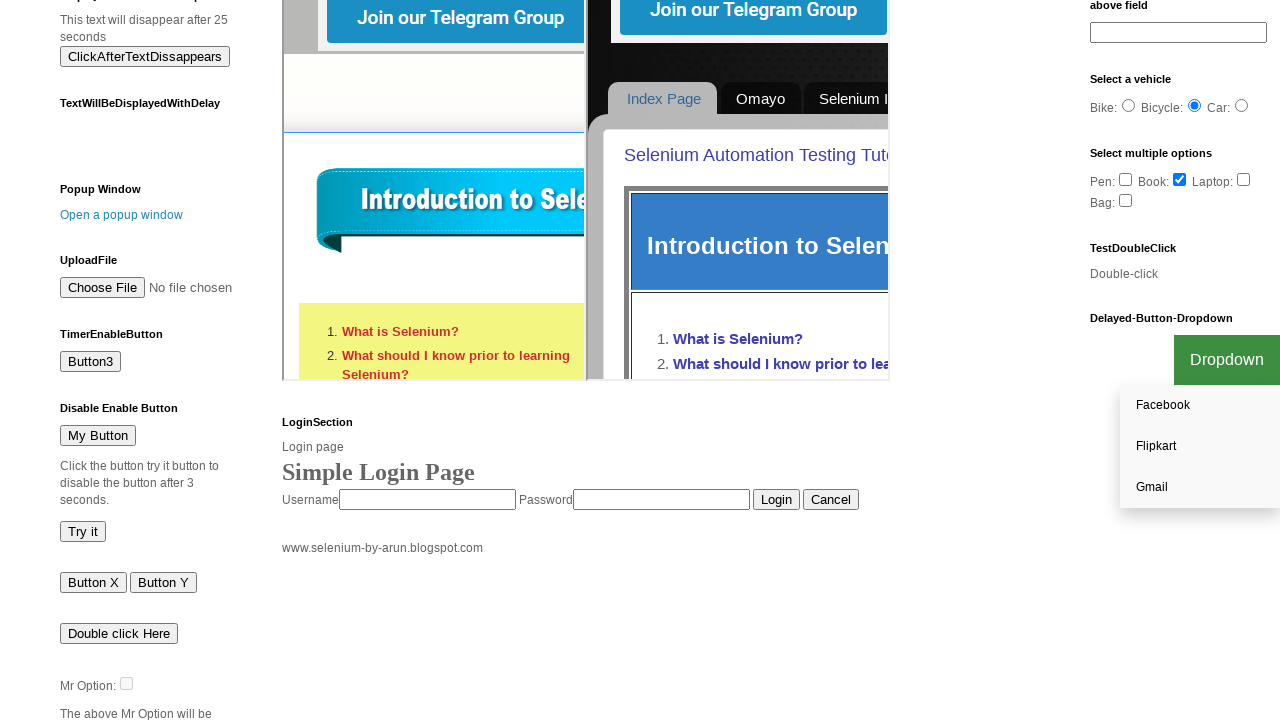

Clicked Facebook link from dropdown at (1200, 406) on a:has-text('Facebook')
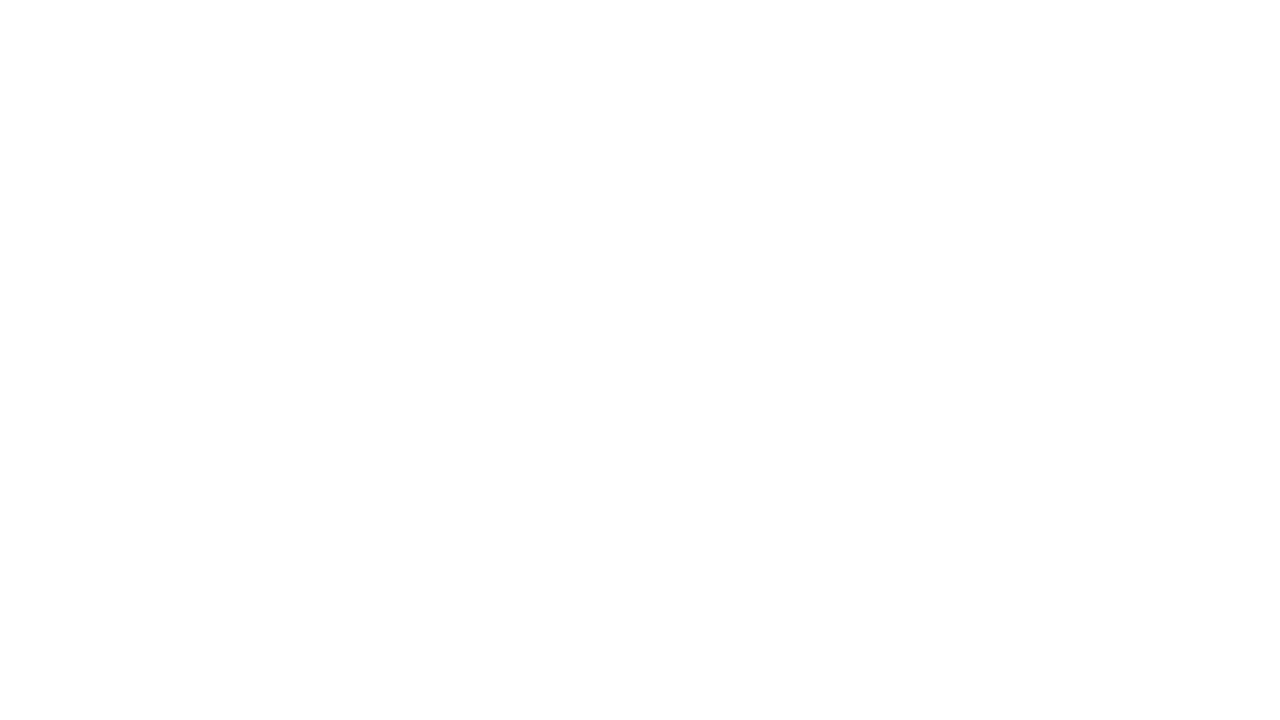

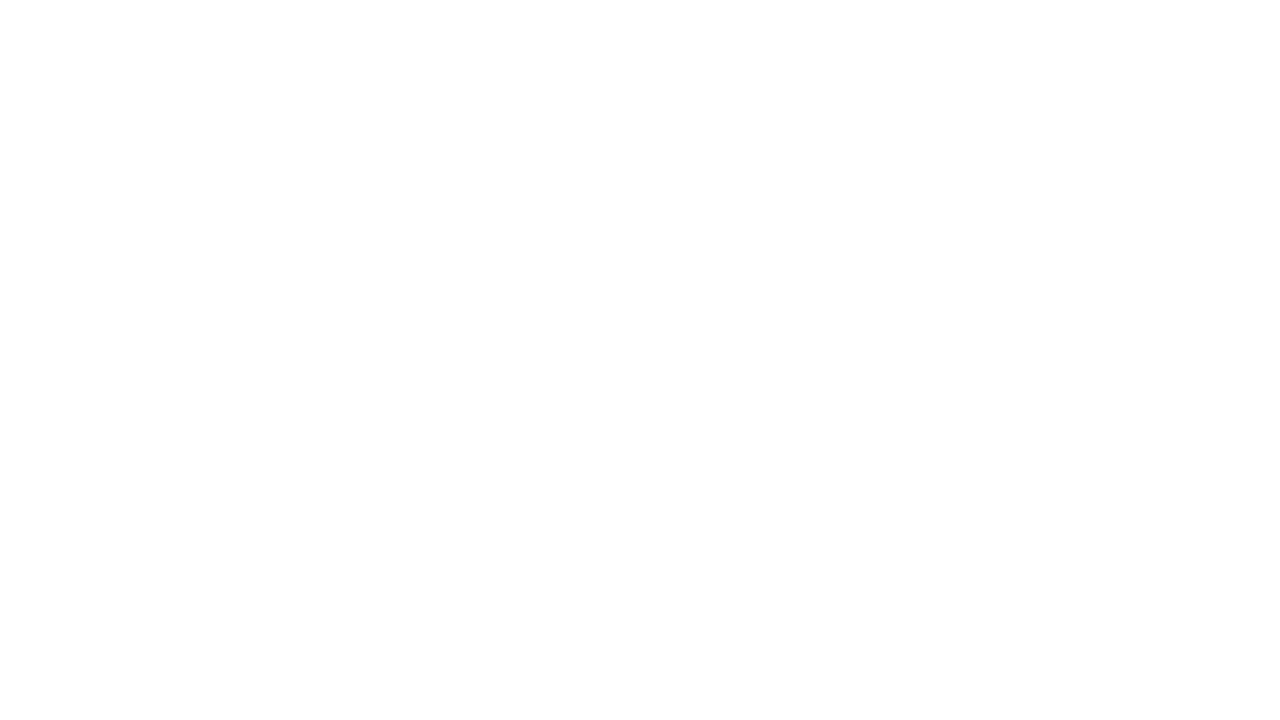